Tests that typing text into a number input field and verifying the behavior

Starting URL: http://the-internet.herokuapp.com/inputs

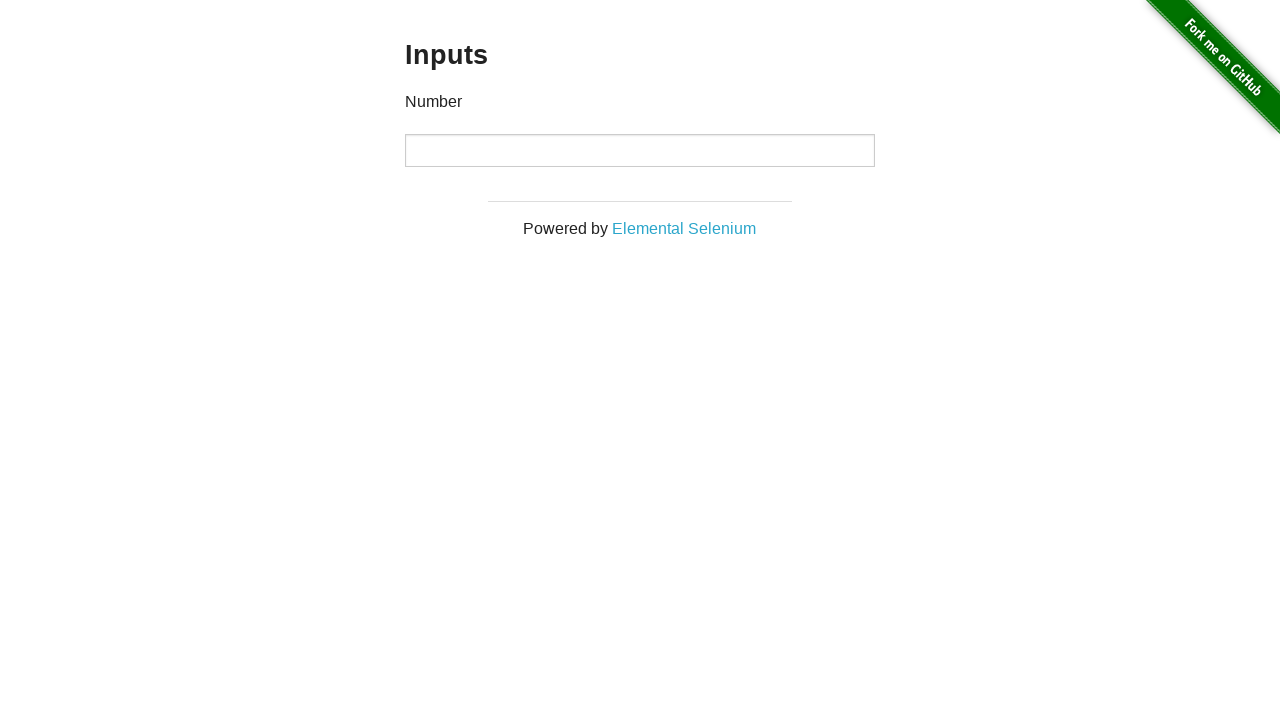

Typed 'Some text' into the number input field on input
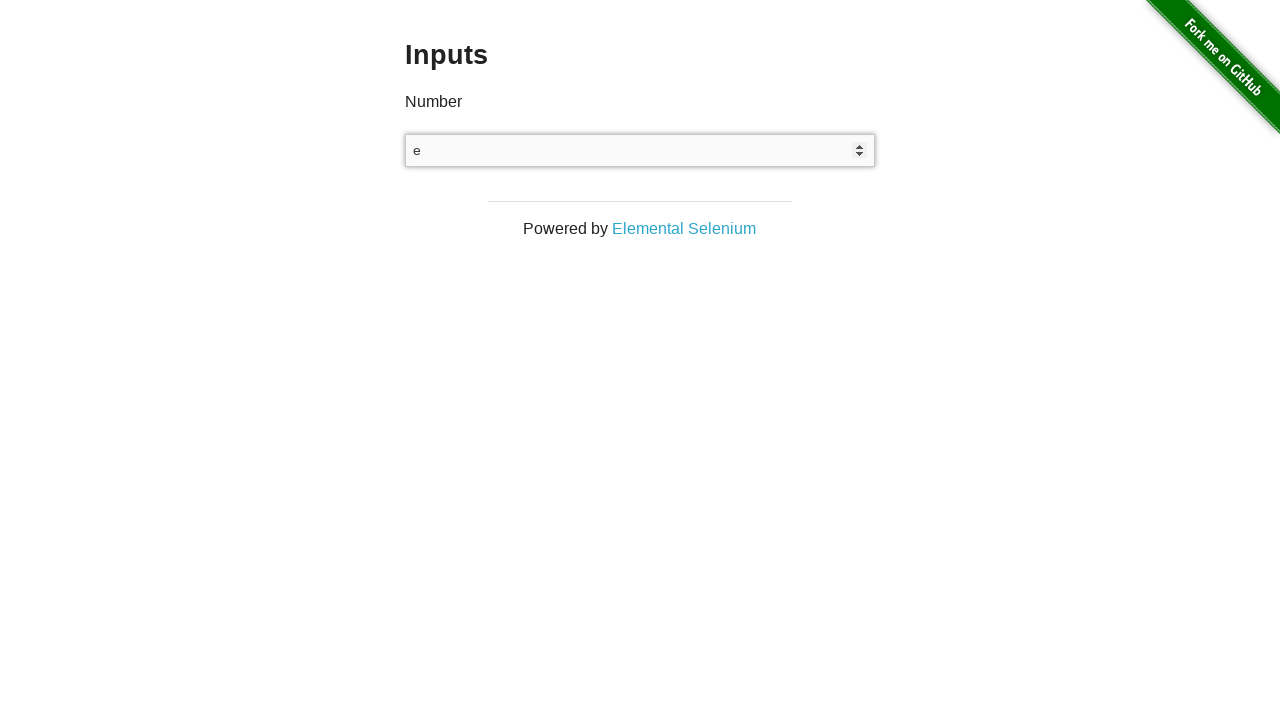

Retrieved the value attribute from the number input field
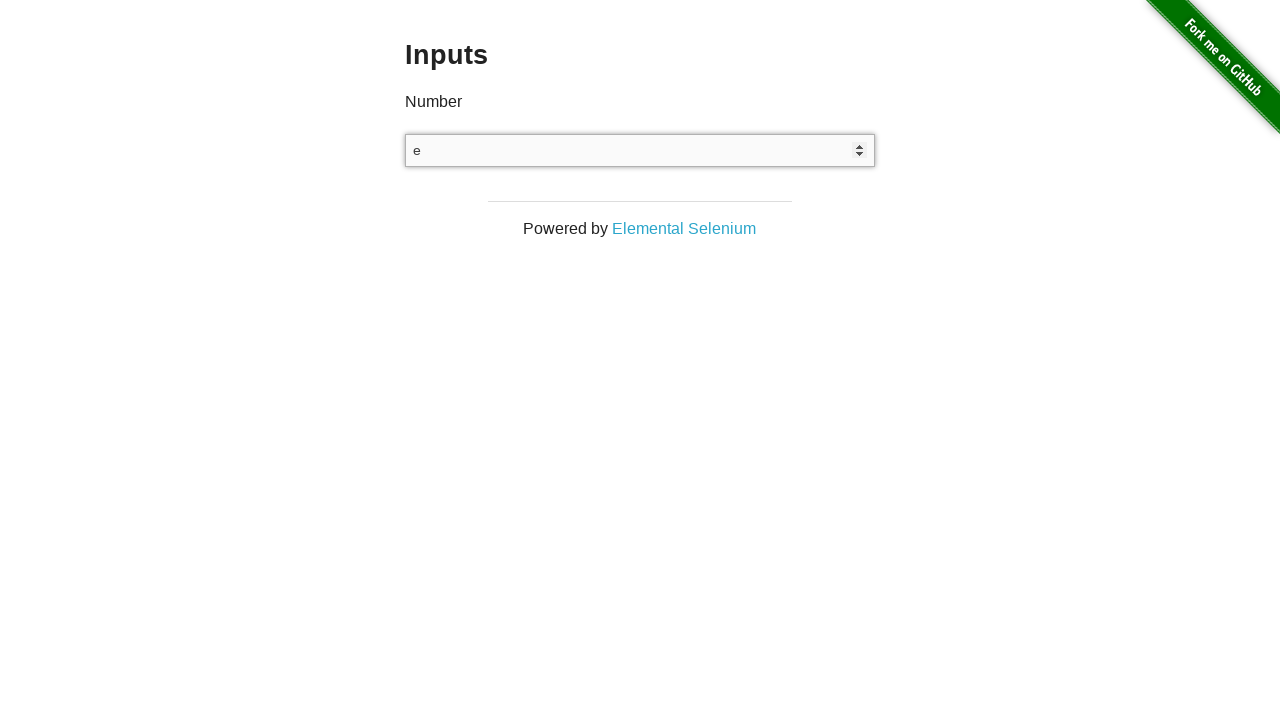

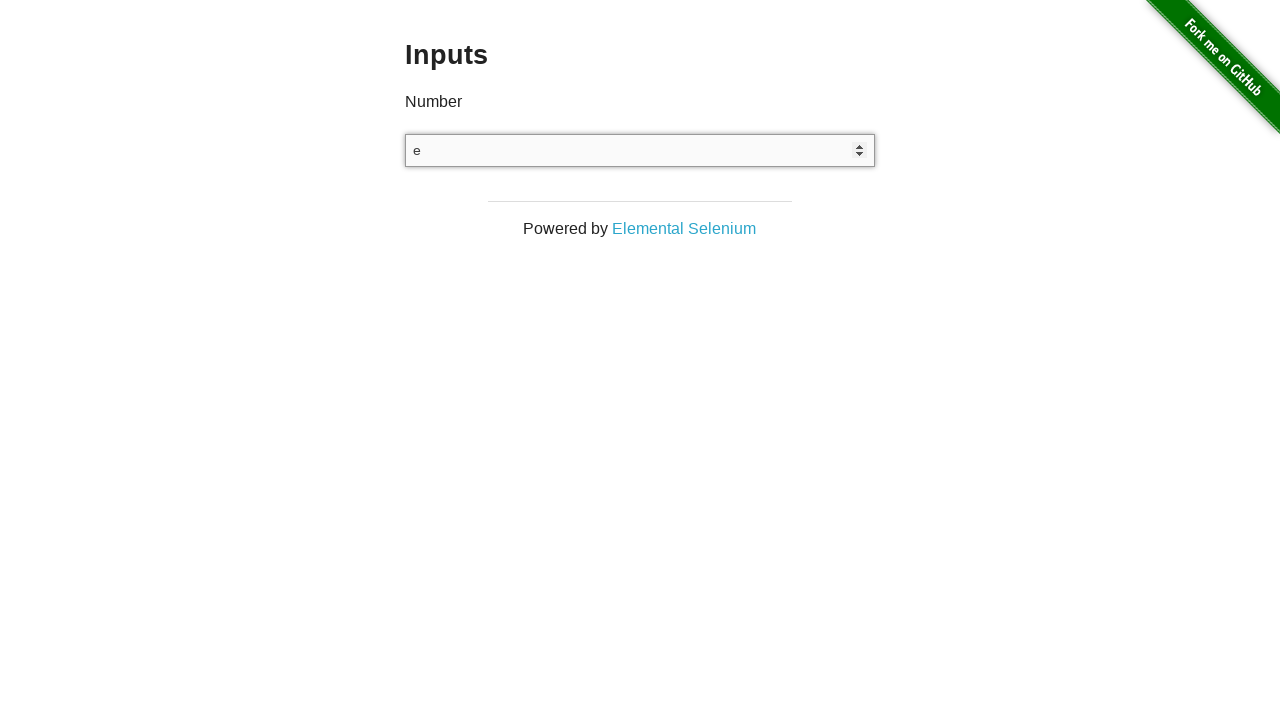